Navigates to Rahul Shetty Academy website and retrieves the page title for verification

Starting URL: https://rahulshettyacademy.com

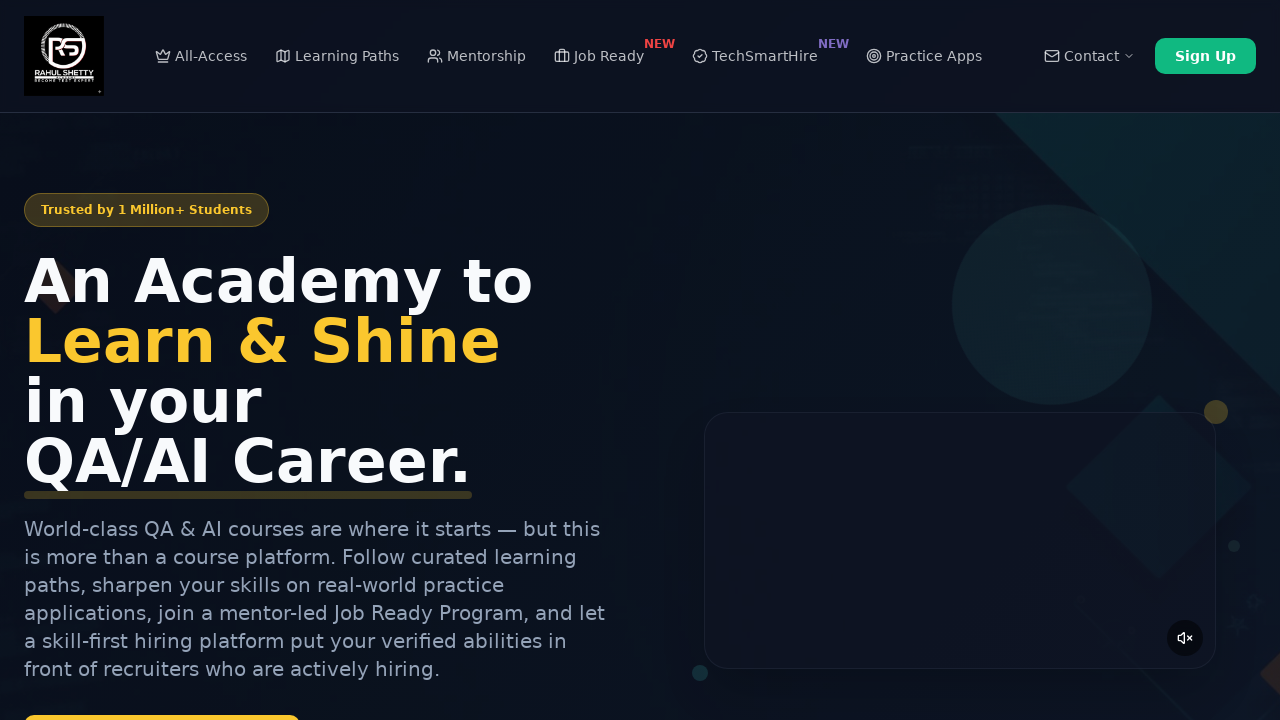

Retrieved page title from Rahul Shetty Academy website
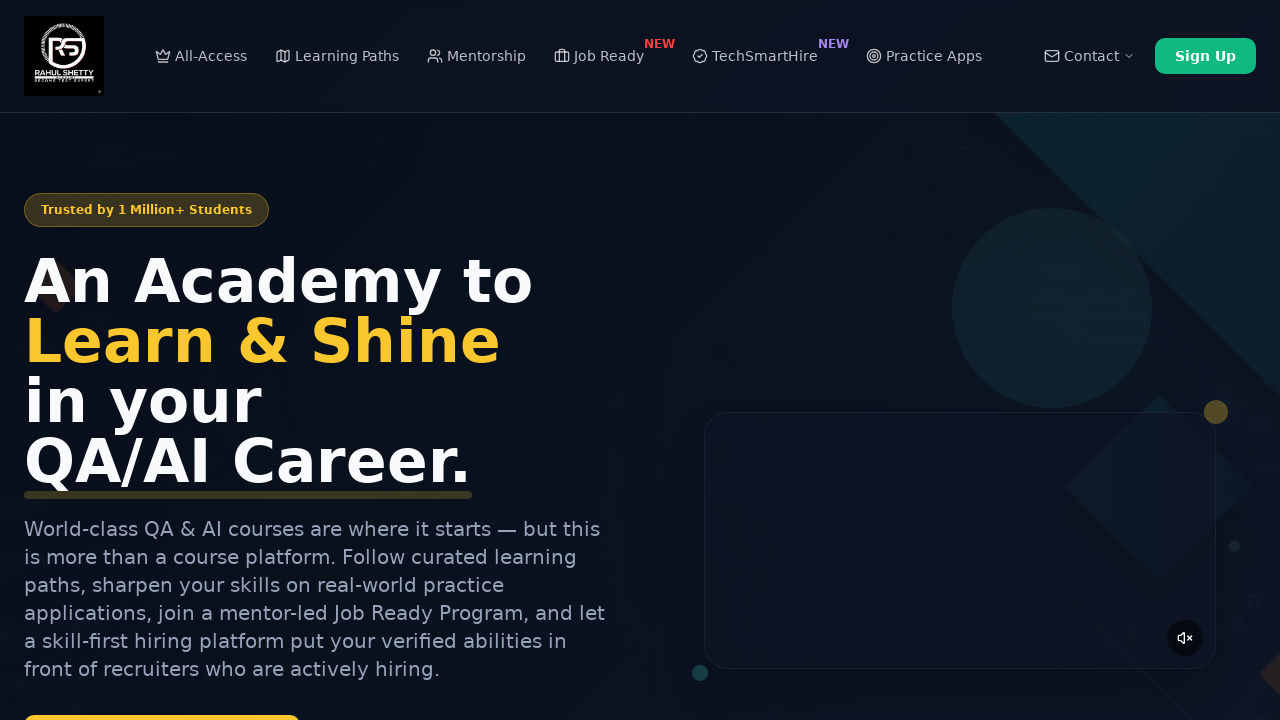

Printed page title for verification
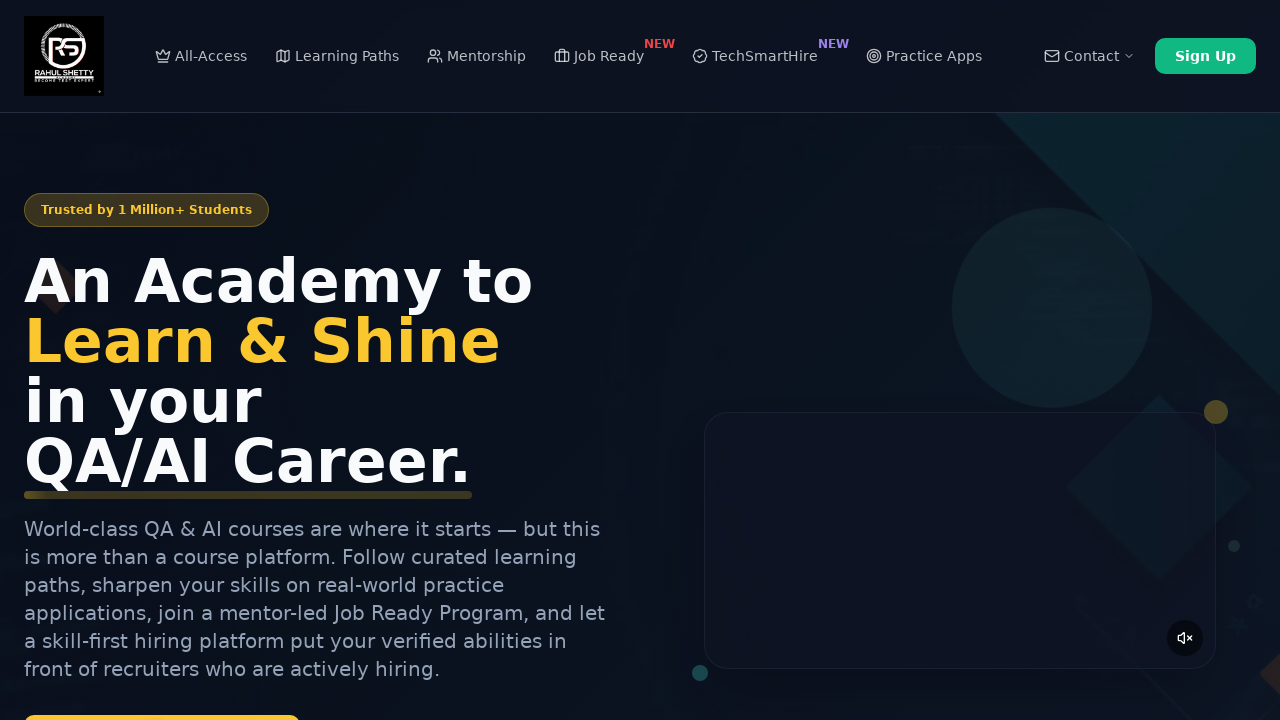

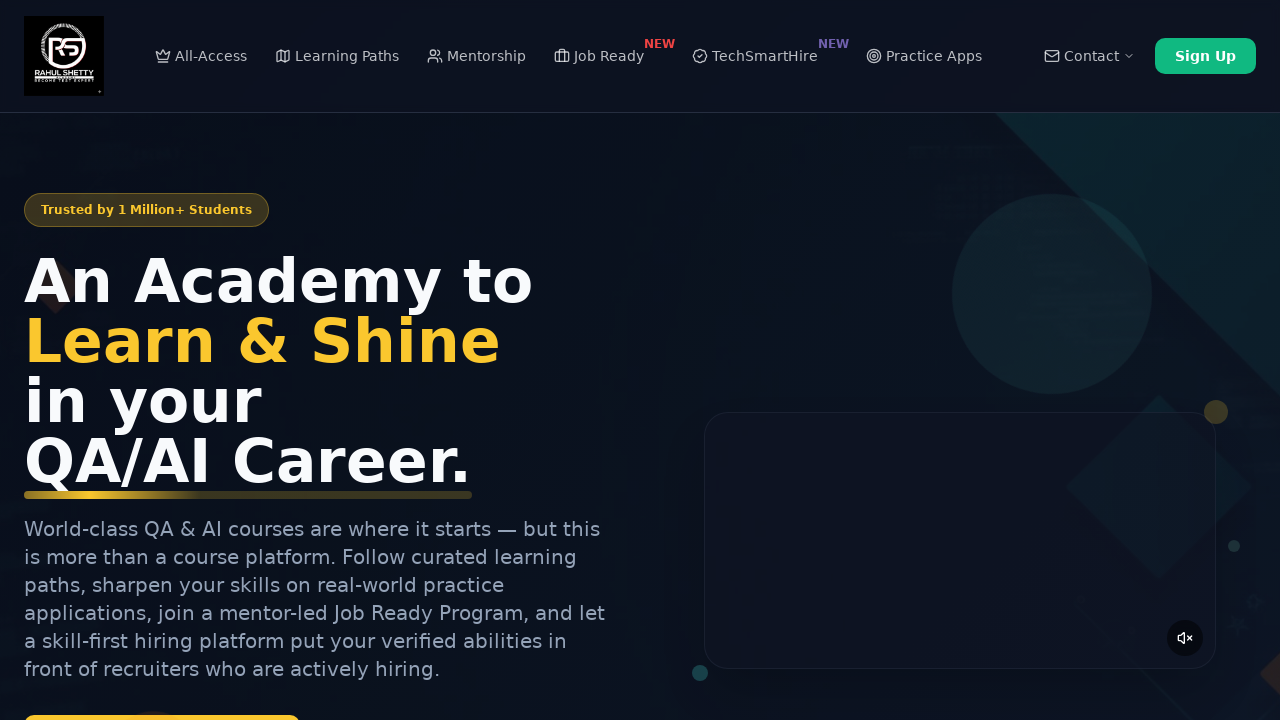